Tests that the Clear completed button displays correct text when items are completed

Starting URL: https://demo.playwright.dev/todomvc

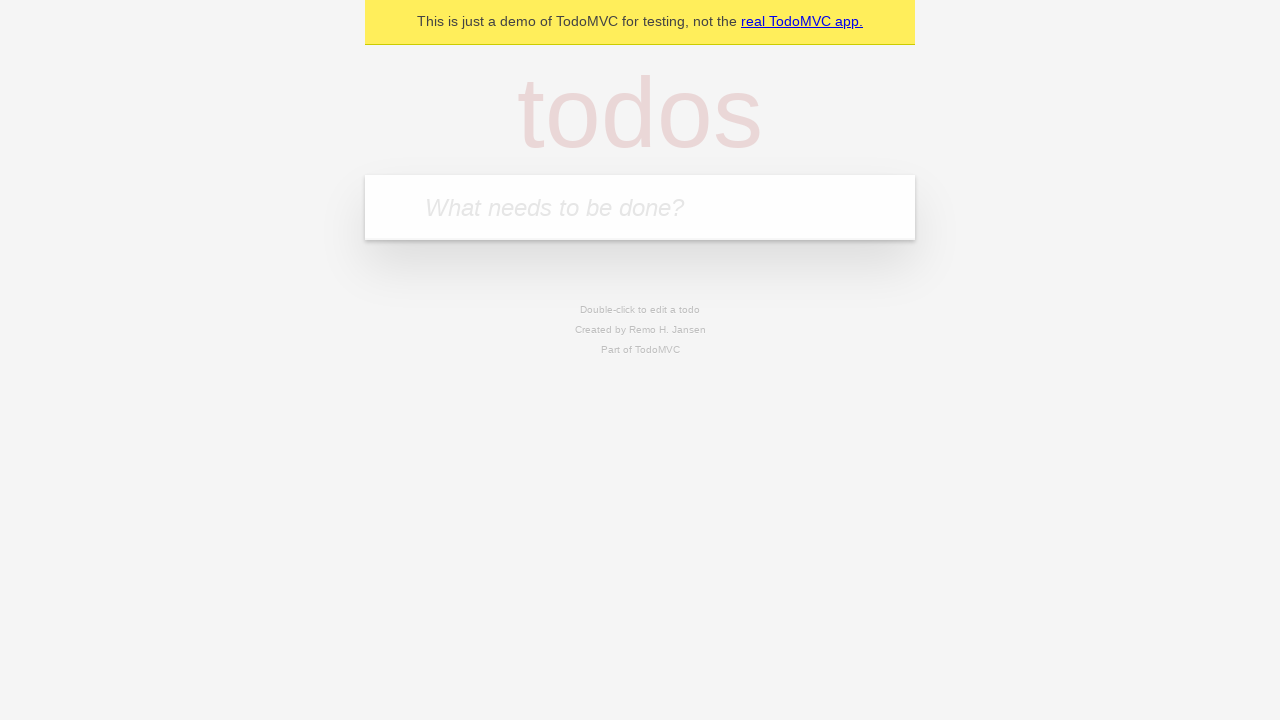

Navigated to TodoMVC demo application
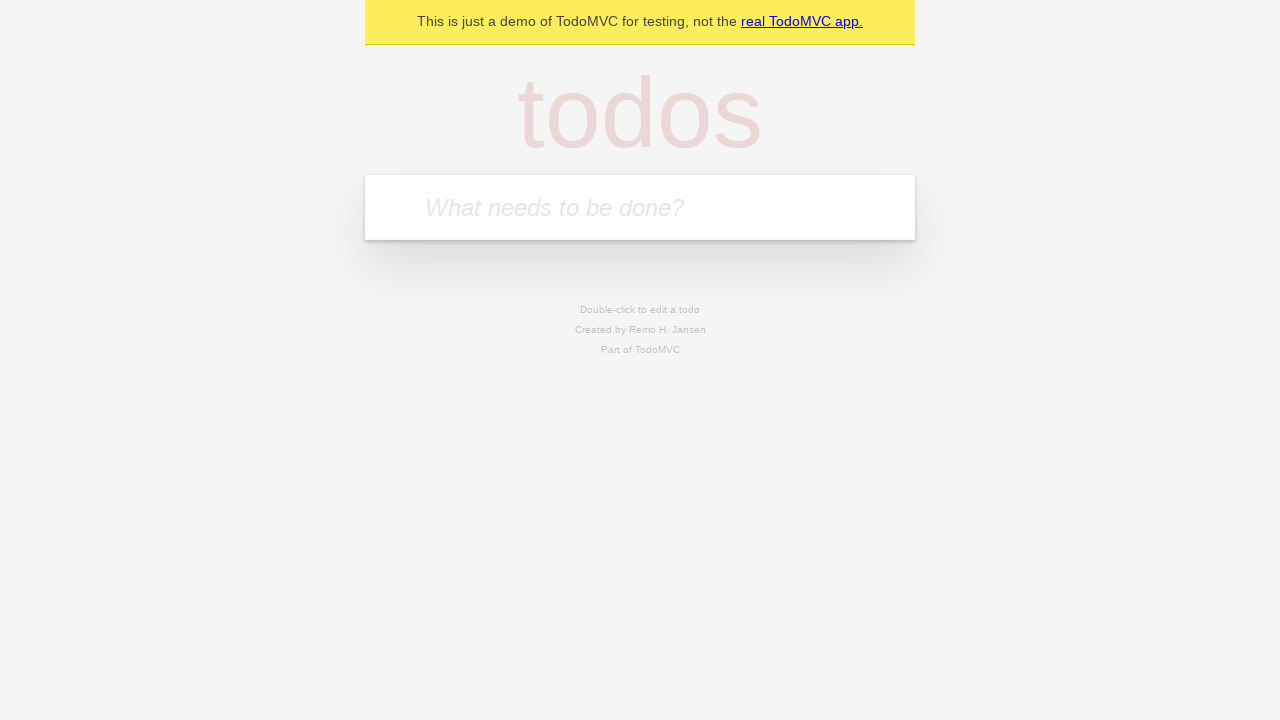

Filled todo input with 'buy some cheese' on internal:attr=[placeholder="What needs to be done?"i]
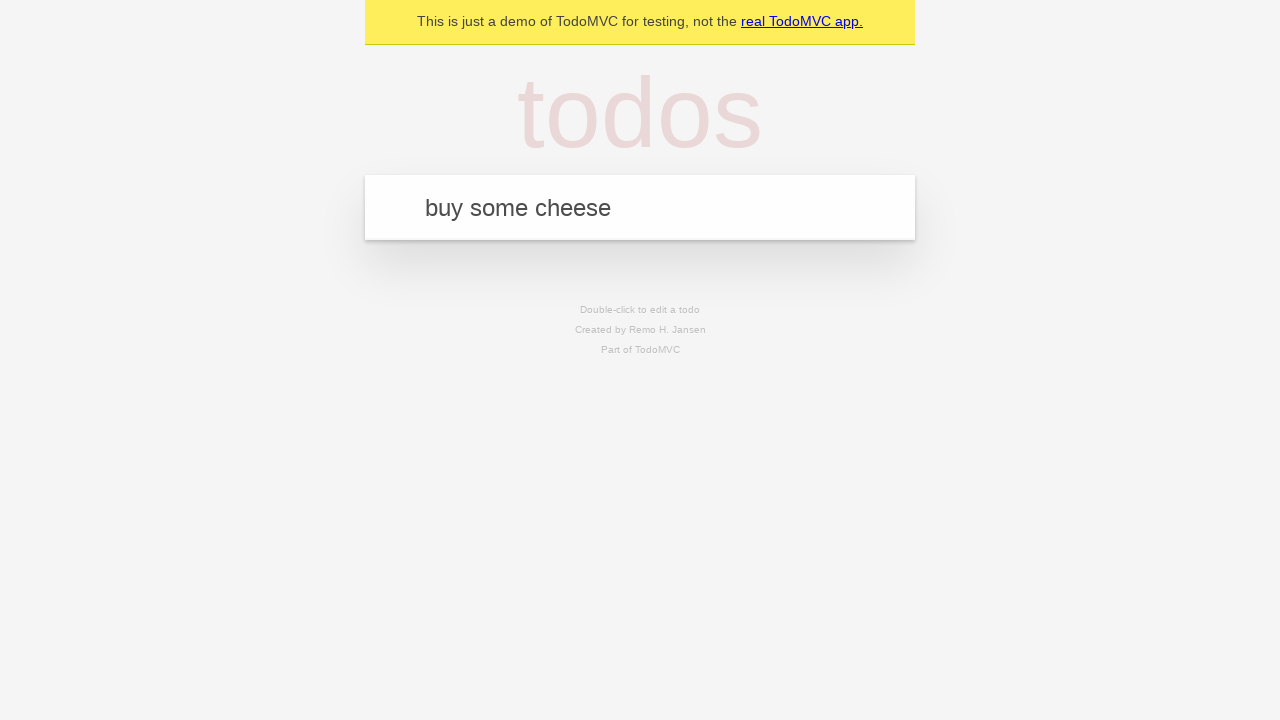

Pressed Enter to add first todo item on internal:attr=[placeholder="What needs to be done?"i]
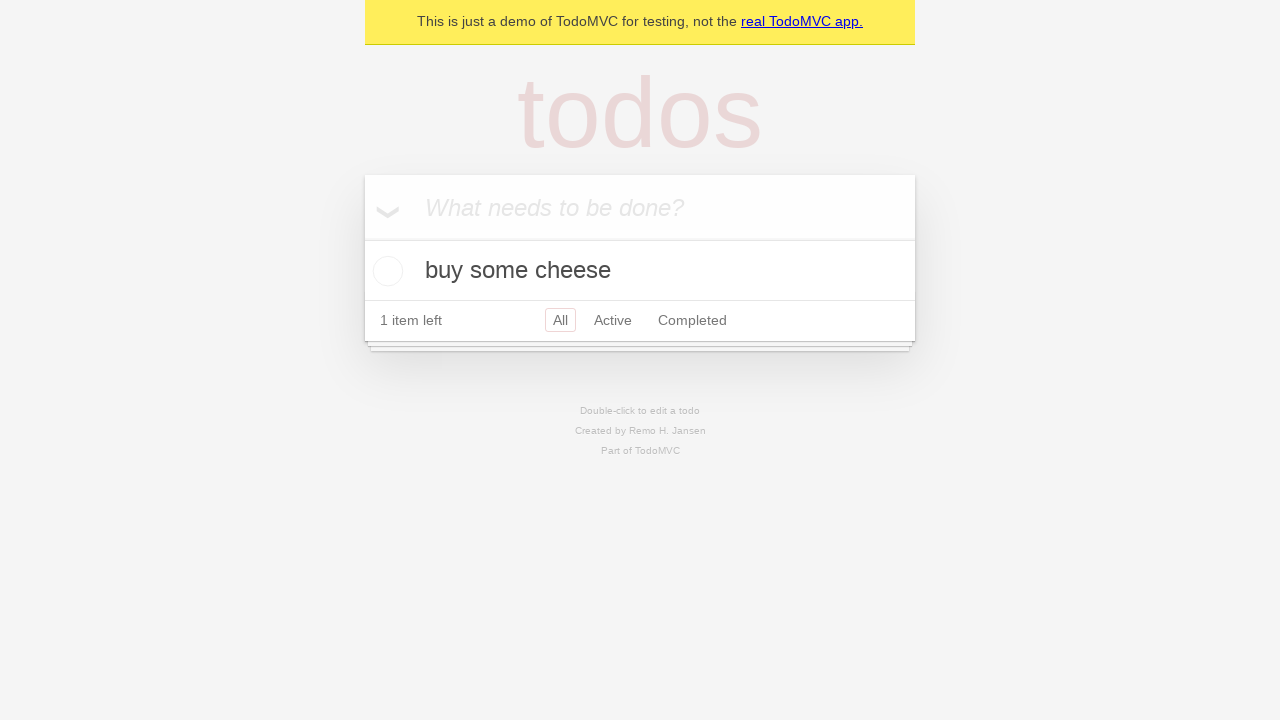

Filled todo input with 'feed the cat' on internal:attr=[placeholder="What needs to be done?"i]
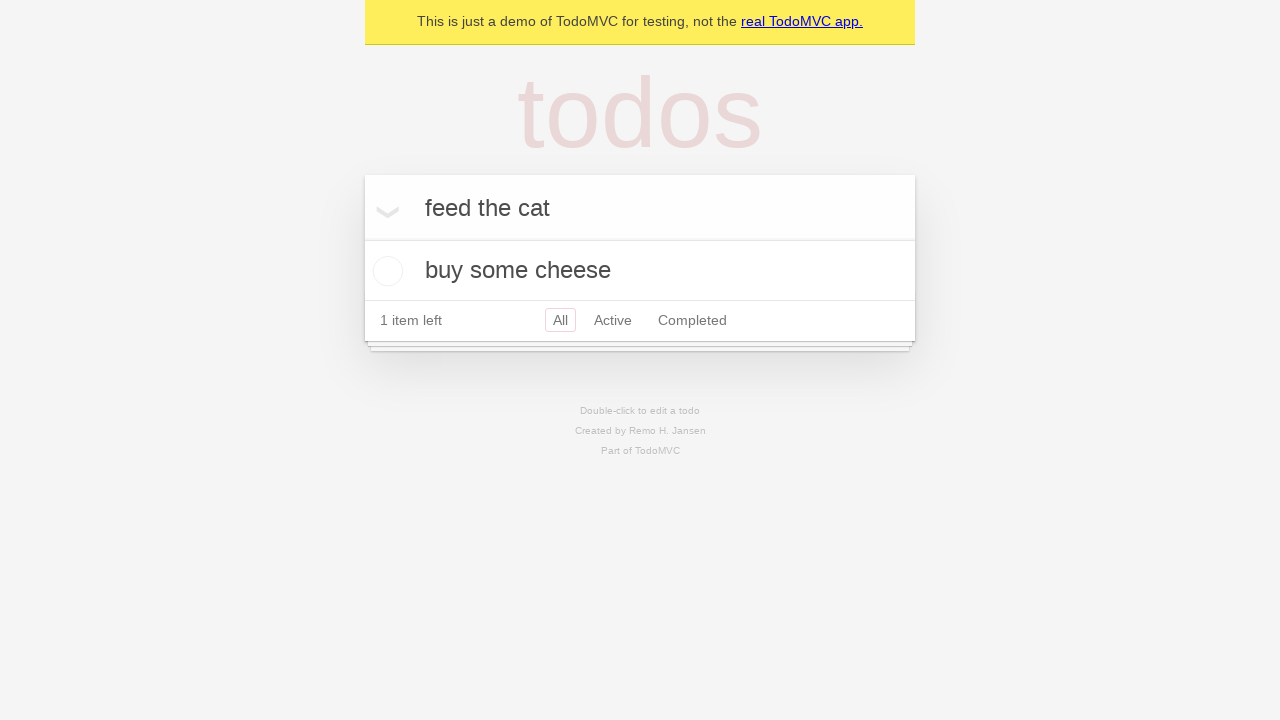

Pressed Enter to add second todo item on internal:attr=[placeholder="What needs to be done?"i]
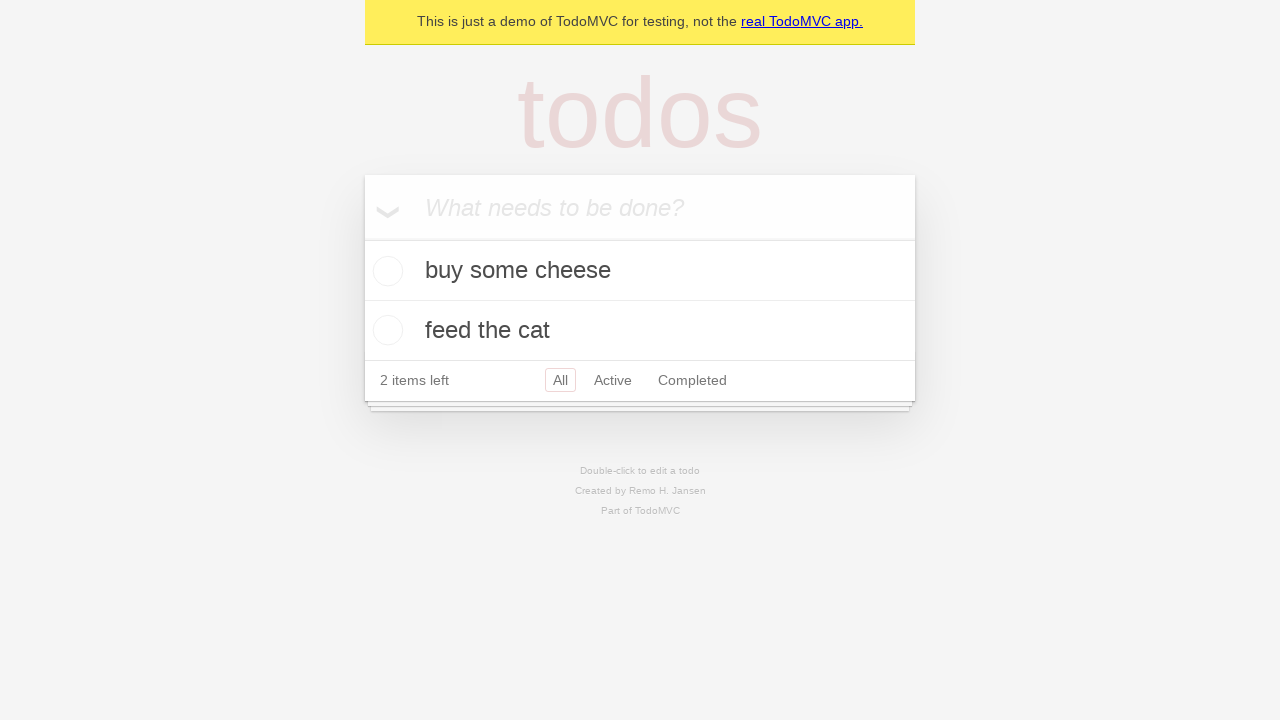

Filled todo input with 'book a doctors appointment' on internal:attr=[placeholder="What needs to be done?"i]
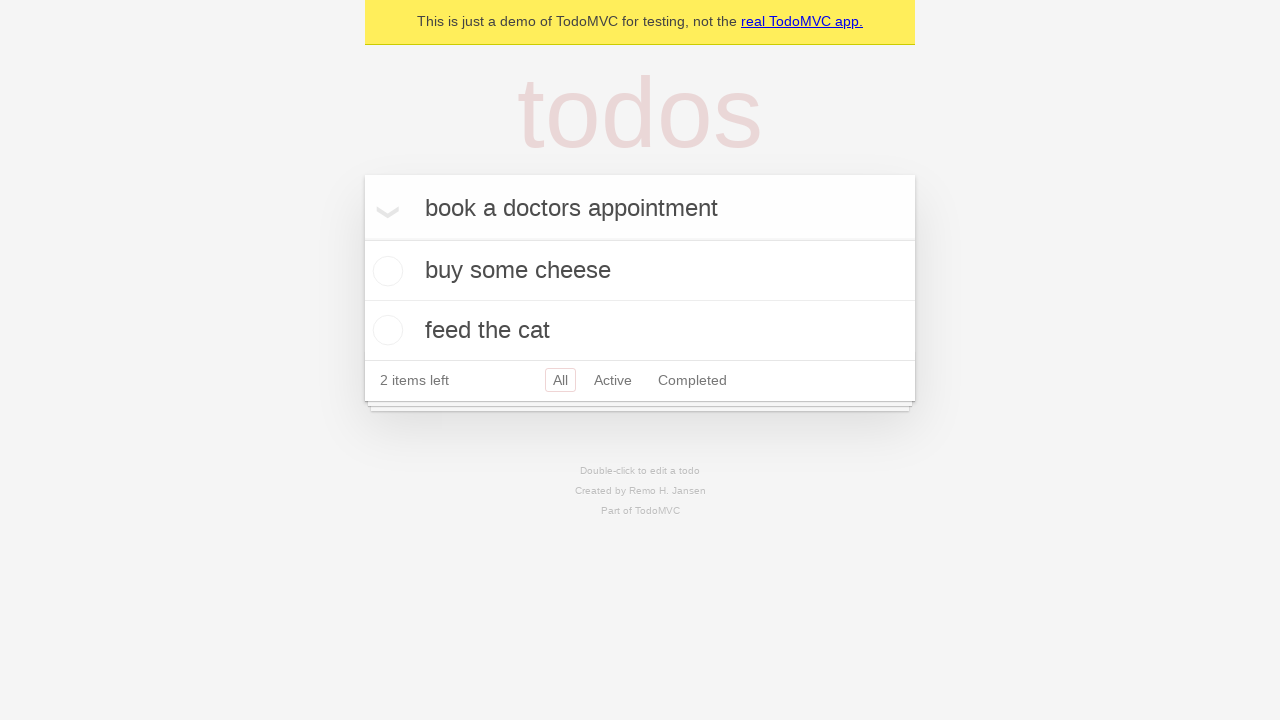

Pressed Enter to add third todo item on internal:attr=[placeholder="What needs to be done?"i]
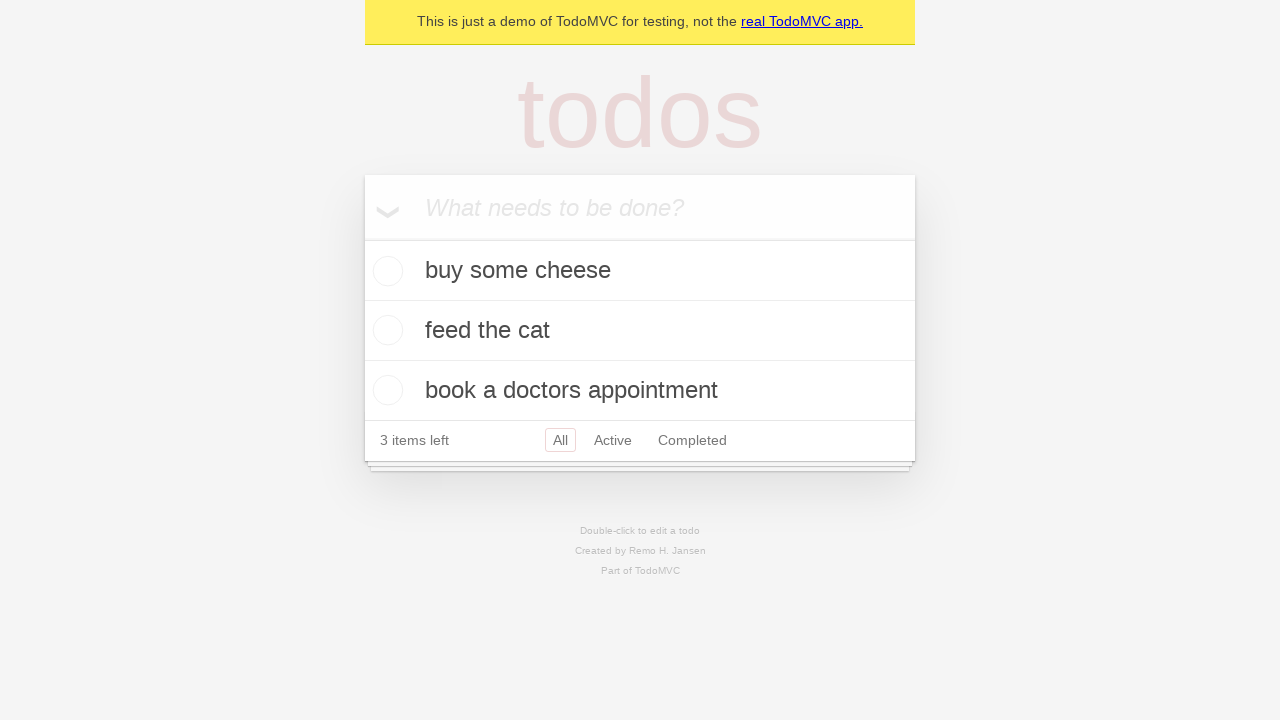

Checked first todo item as completed at (385, 271) on .todo-list li .toggle >> nth=0
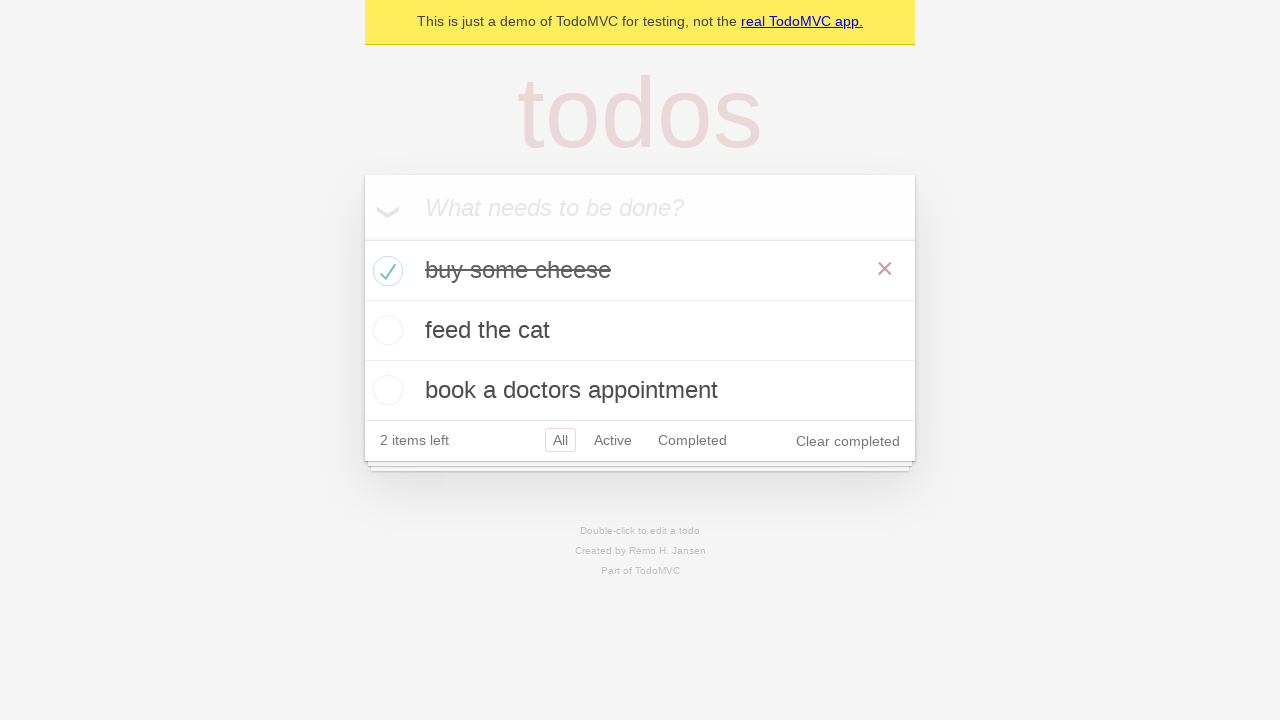

Clear completed button appeared after marking item as done
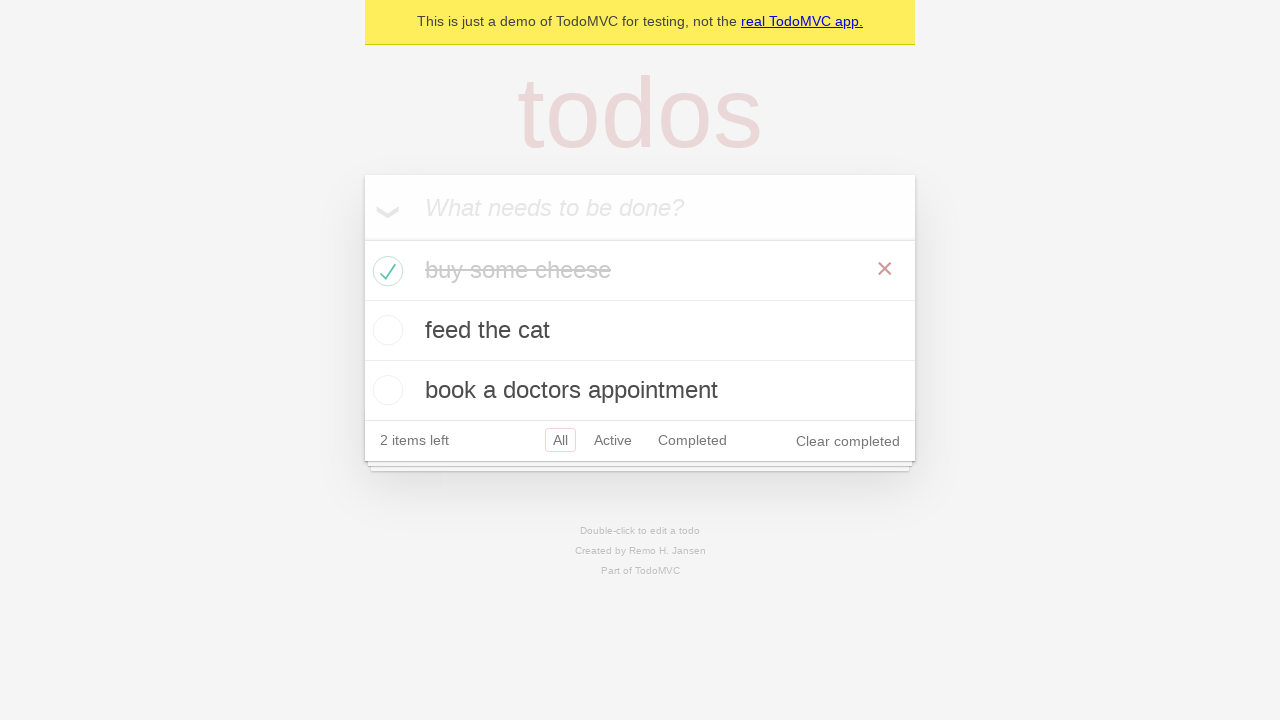

Verified that Clear completed button displays correct text
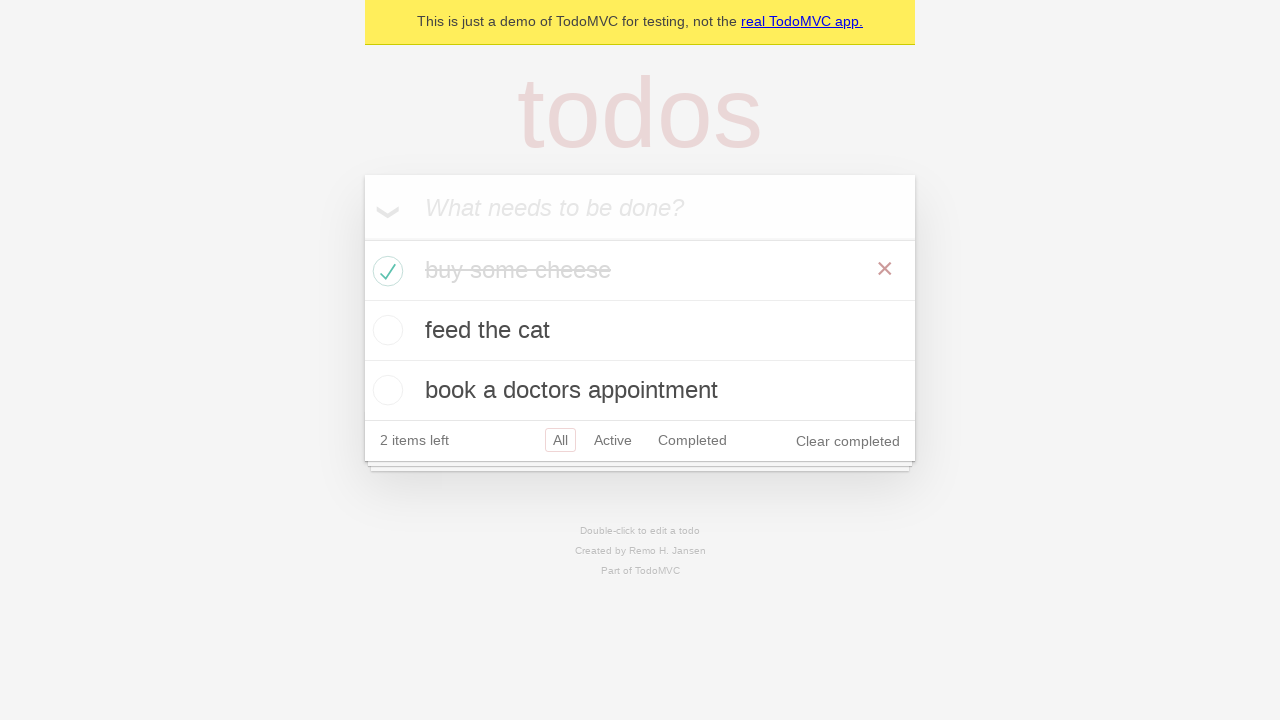

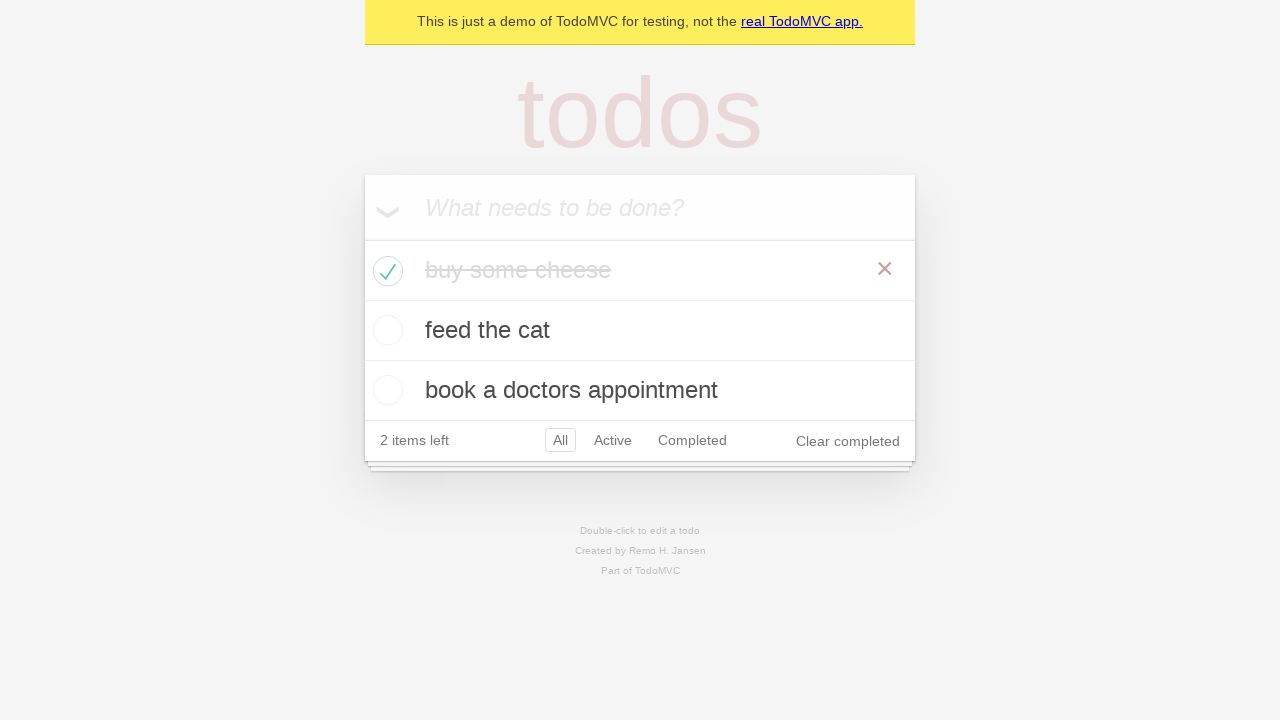